Tests filtering to display all items after switching between filters.

Starting URL: https://demo.playwright.dev/todomvc

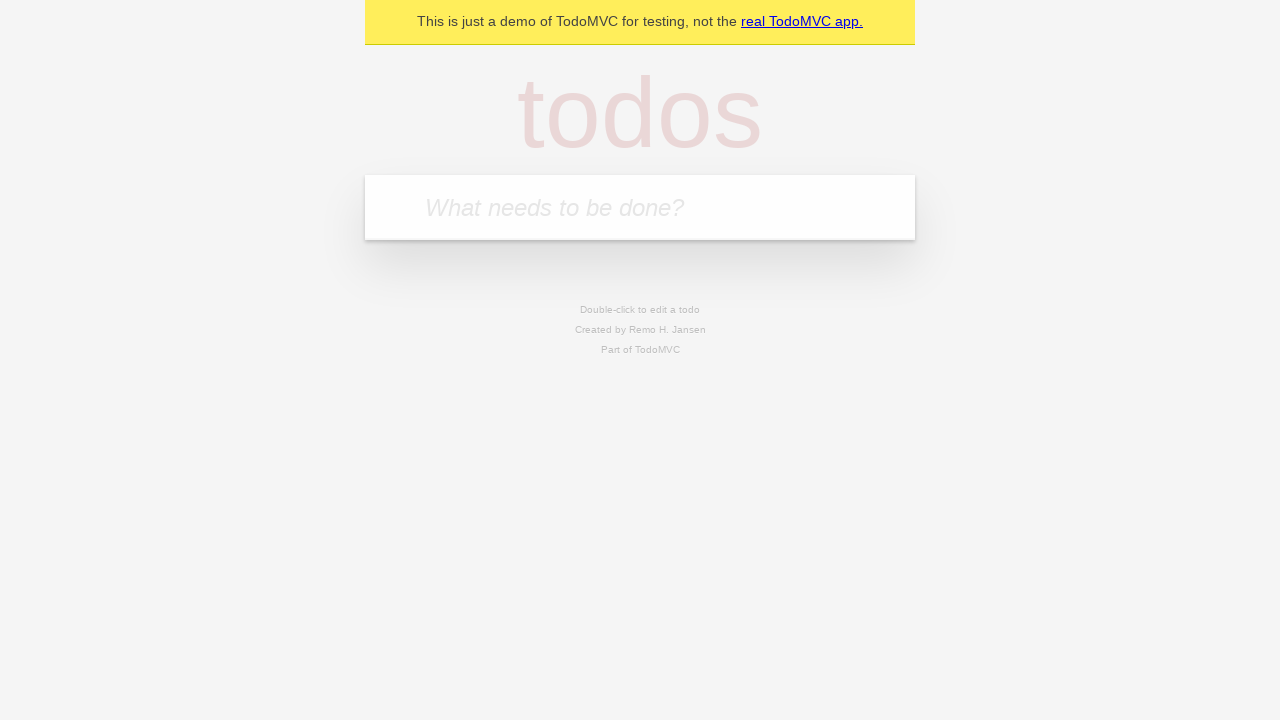

Filled todo input with 'buy some cheese' on internal:attr=[placeholder="What needs to be done?"i]
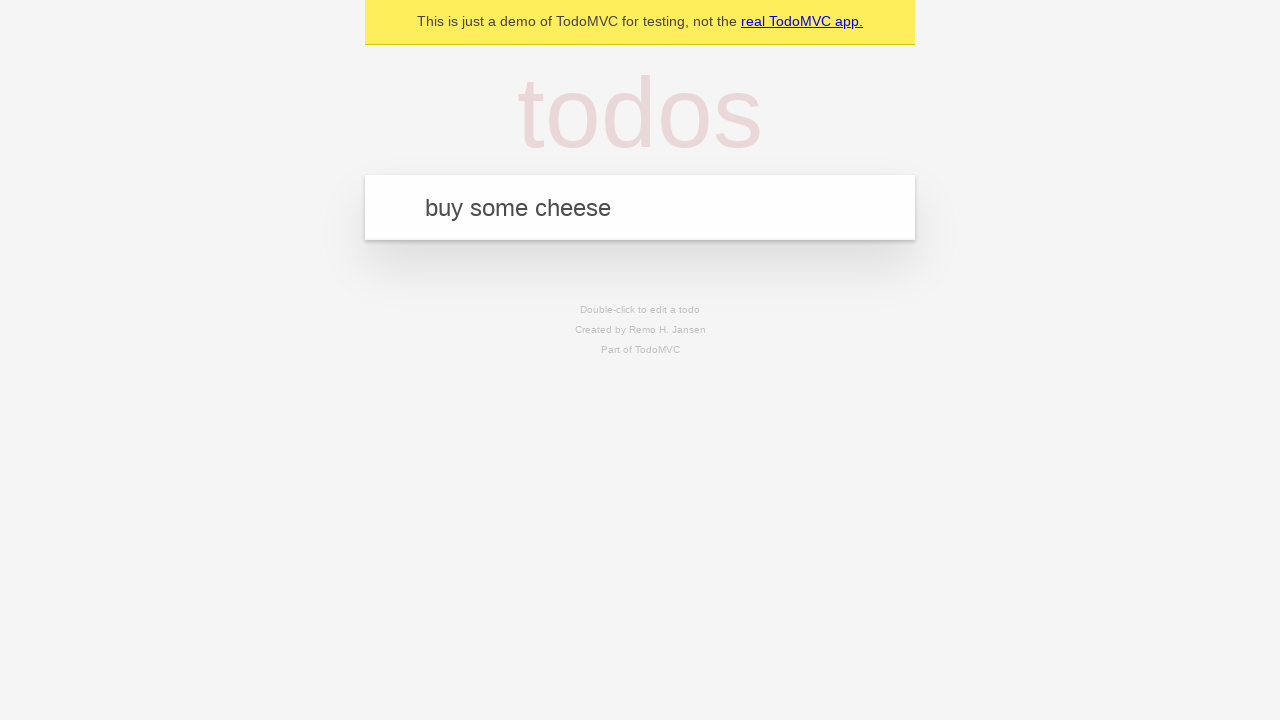

Pressed Enter to create first todo on internal:attr=[placeholder="What needs to be done?"i]
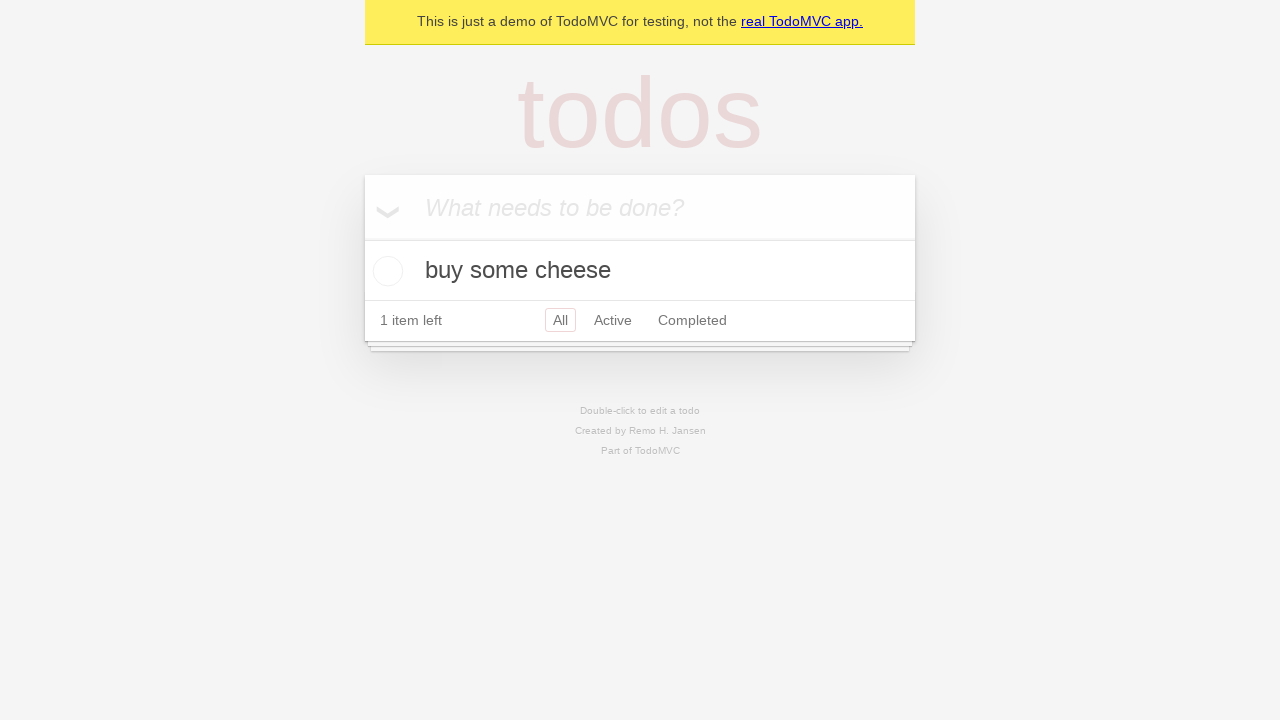

Filled todo input with 'feed the cat' on internal:attr=[placeholder="What needs to be done?"i]
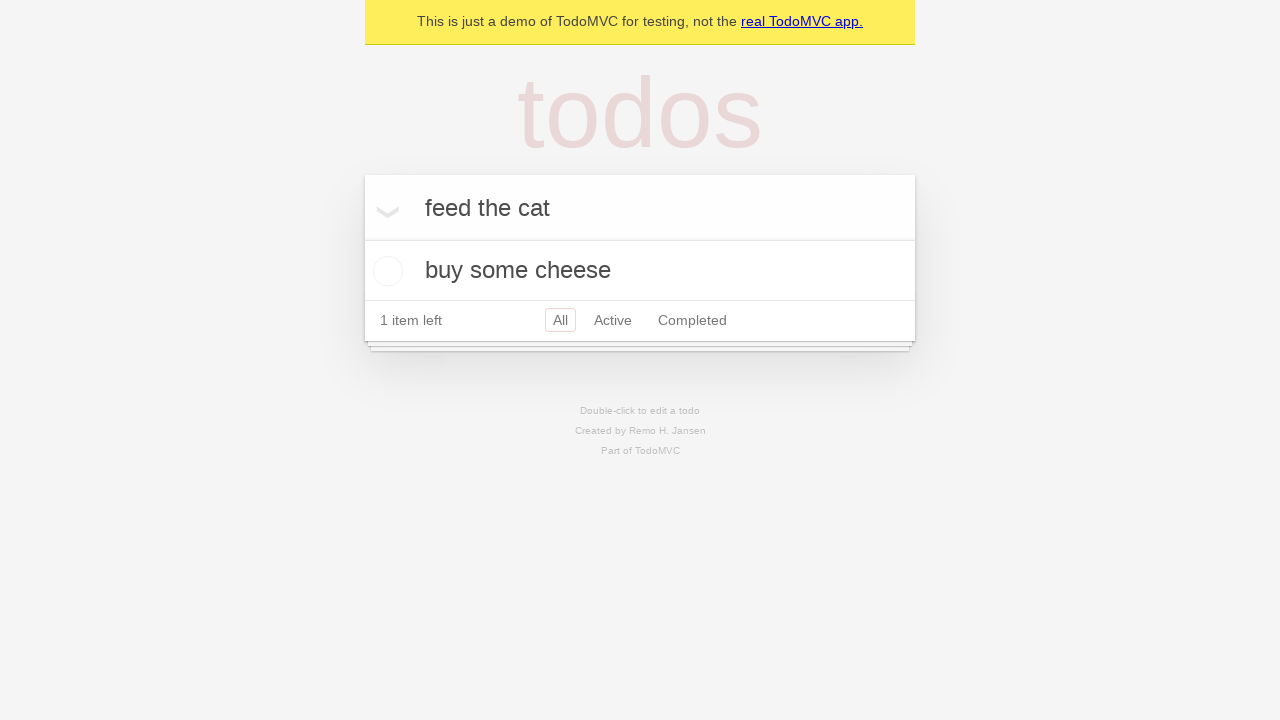

Pressed Enter to create second todo on internal:attr=[placeholder="What needs to be done?"i]
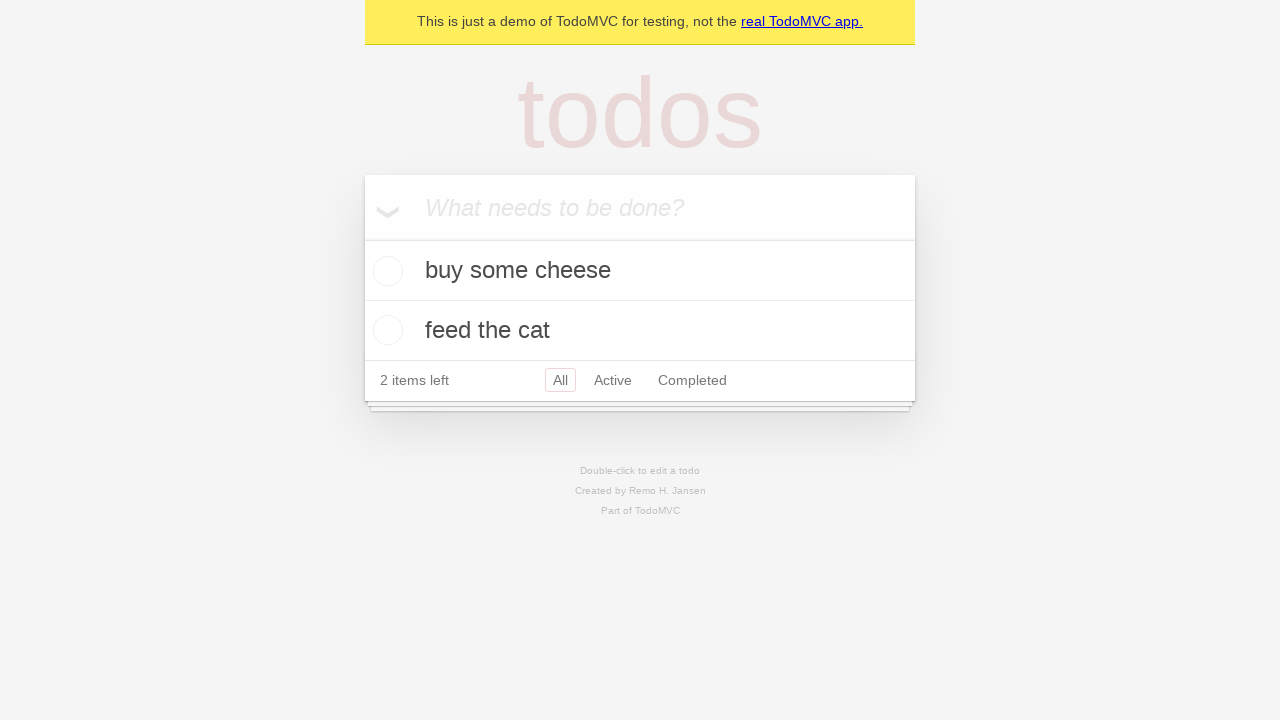

Filled todo input with 'book a doctors appointment' on internal:attr=[placeholder="What needs to be done?"i]
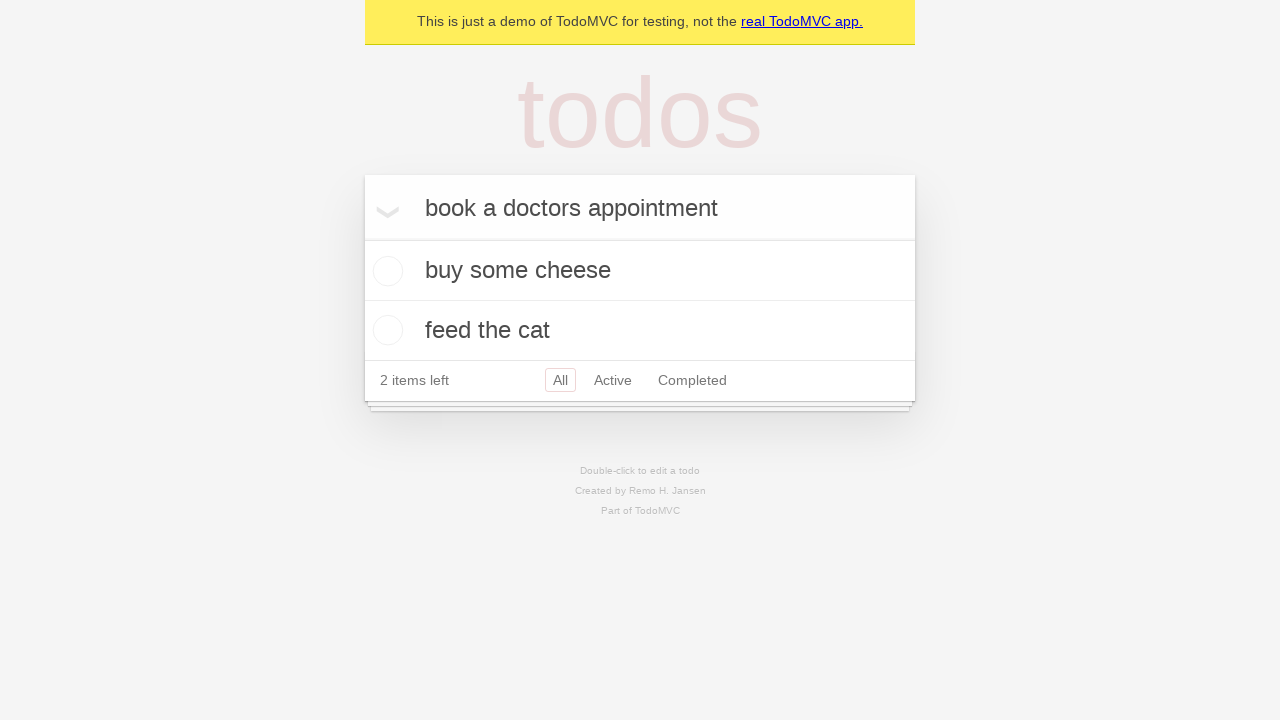

Pressed Enter to create third todo on internal:attr=[placeholder="What needs to be done?"i]
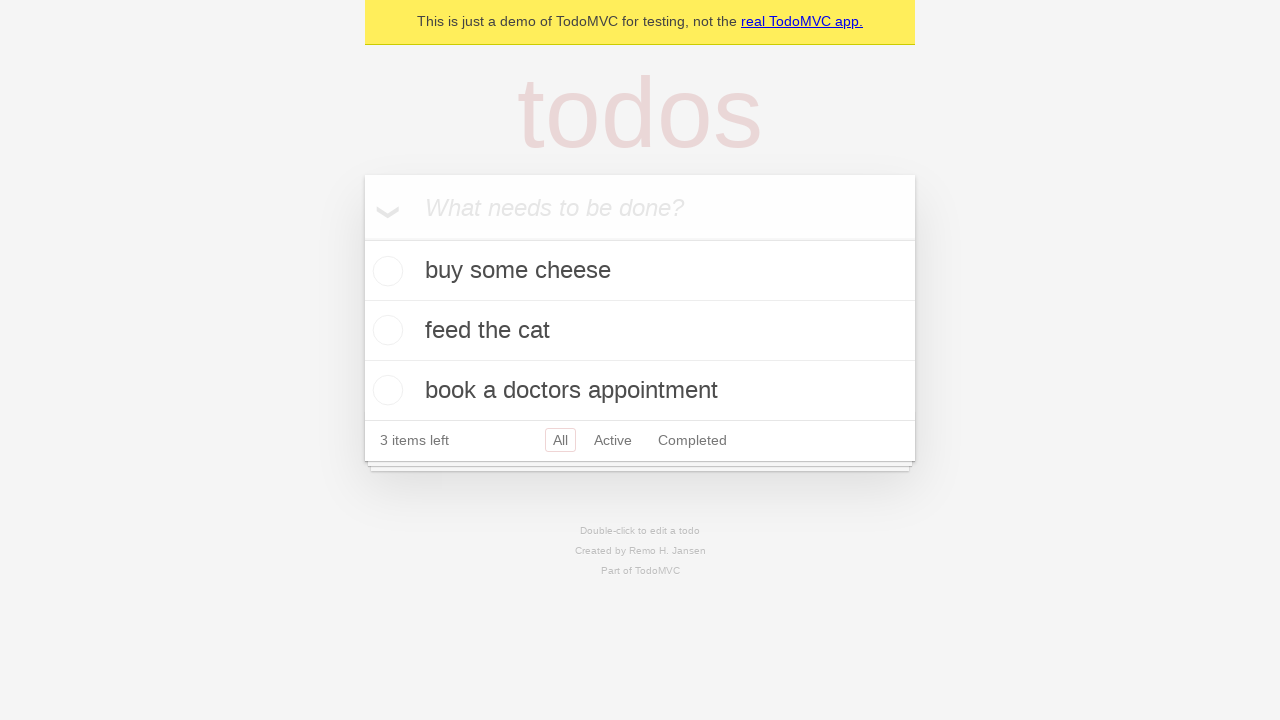

Checked the second todo item at (385, 330) on internal:testid=[data-testid="todo-item"s] >> nth=1 >> internal:role=checkbox
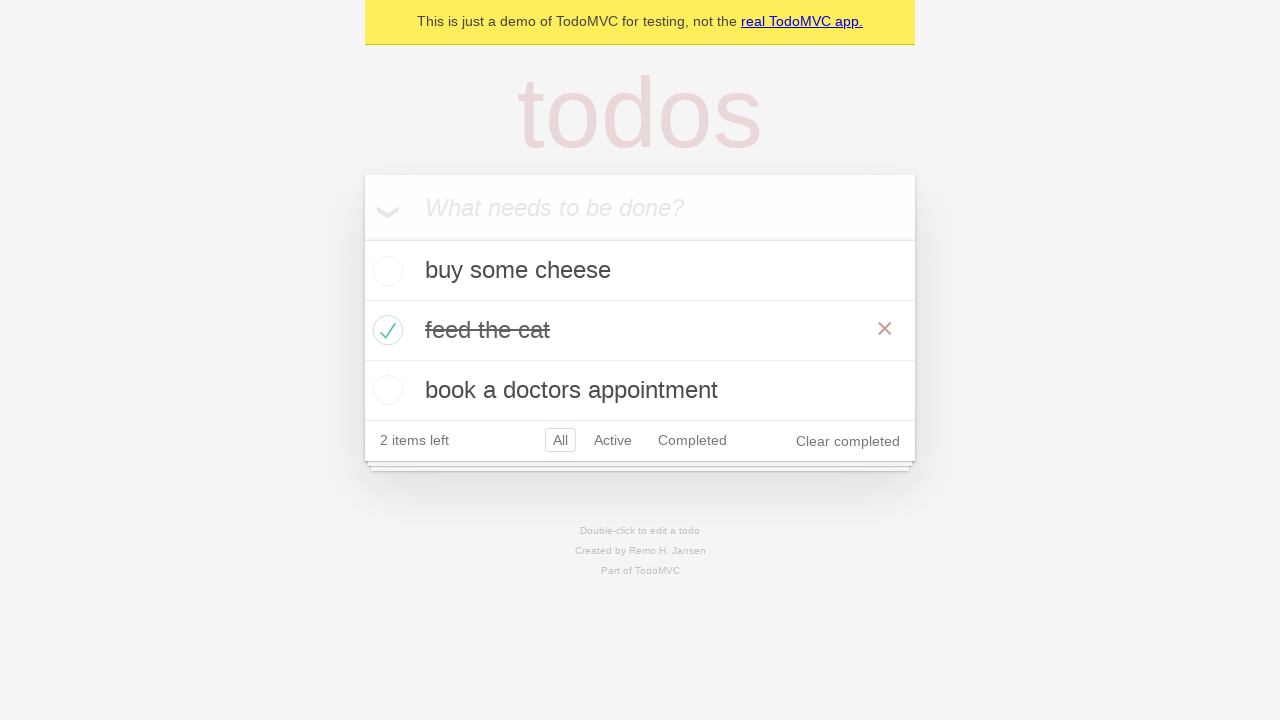

Clicked Active filter to display only active todos at (613, 440) on internal:role=link[name="Active"i]
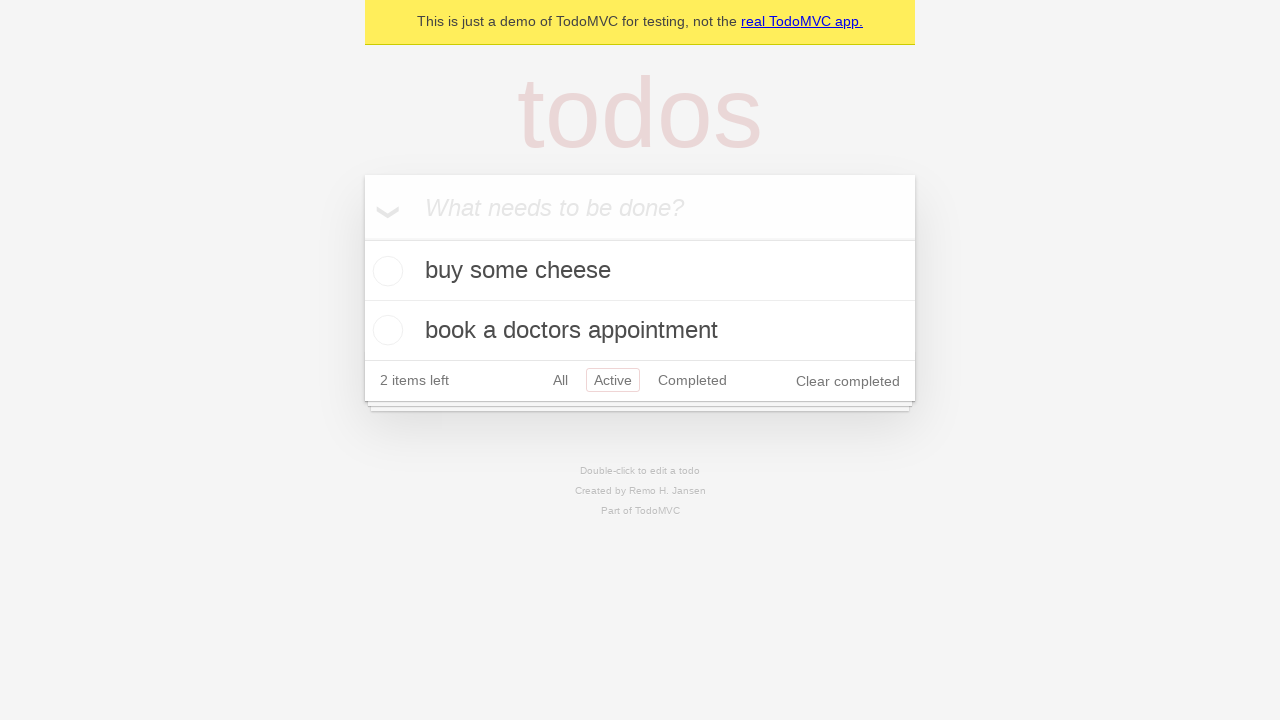

Clicked Completed filter to display only completed todos at (692, 380) on internal:role=link[name="Completed"i]
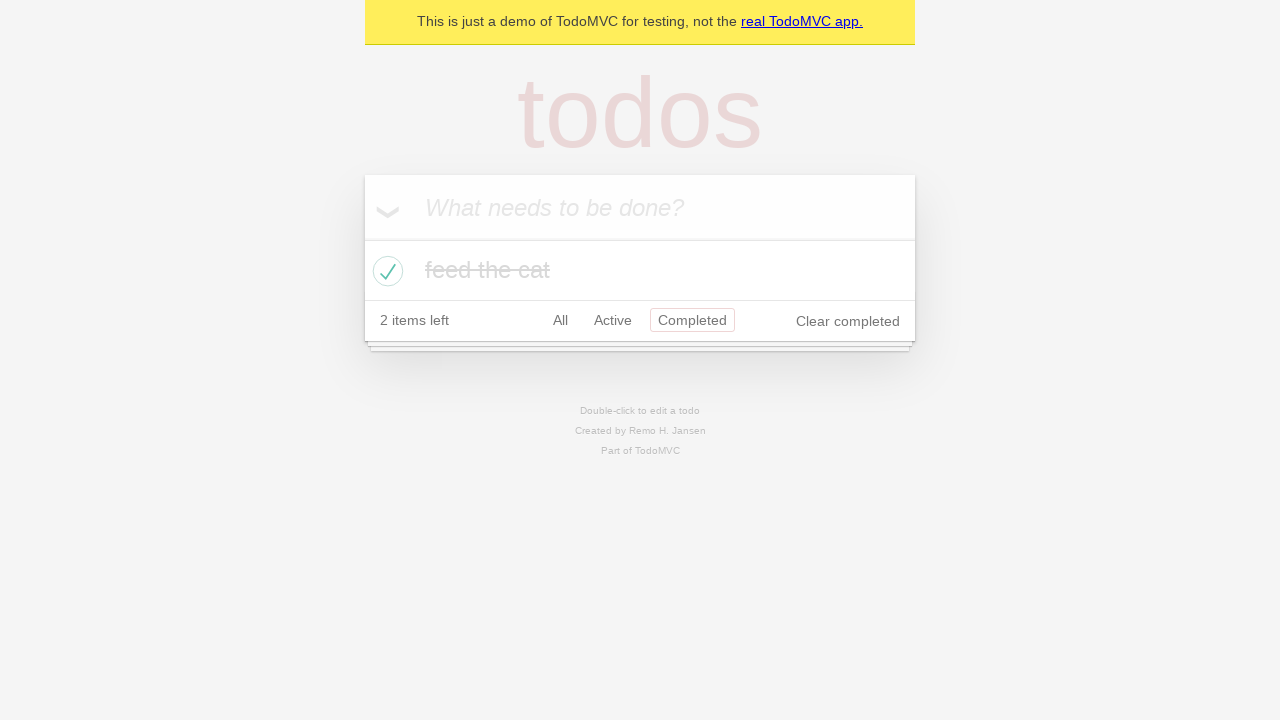

Clicked All filter to display all todo items at (560, 320) on internal:role=link[name="All"i]
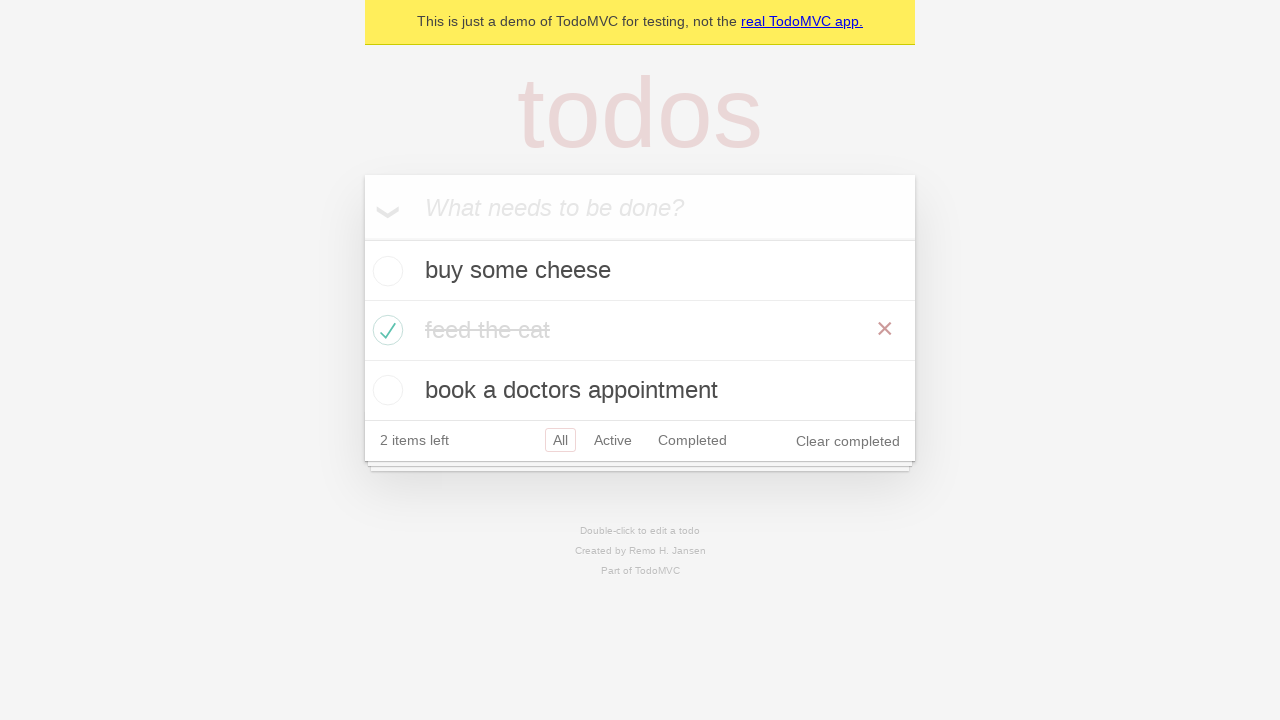

All todo items loaded and are visible on the page
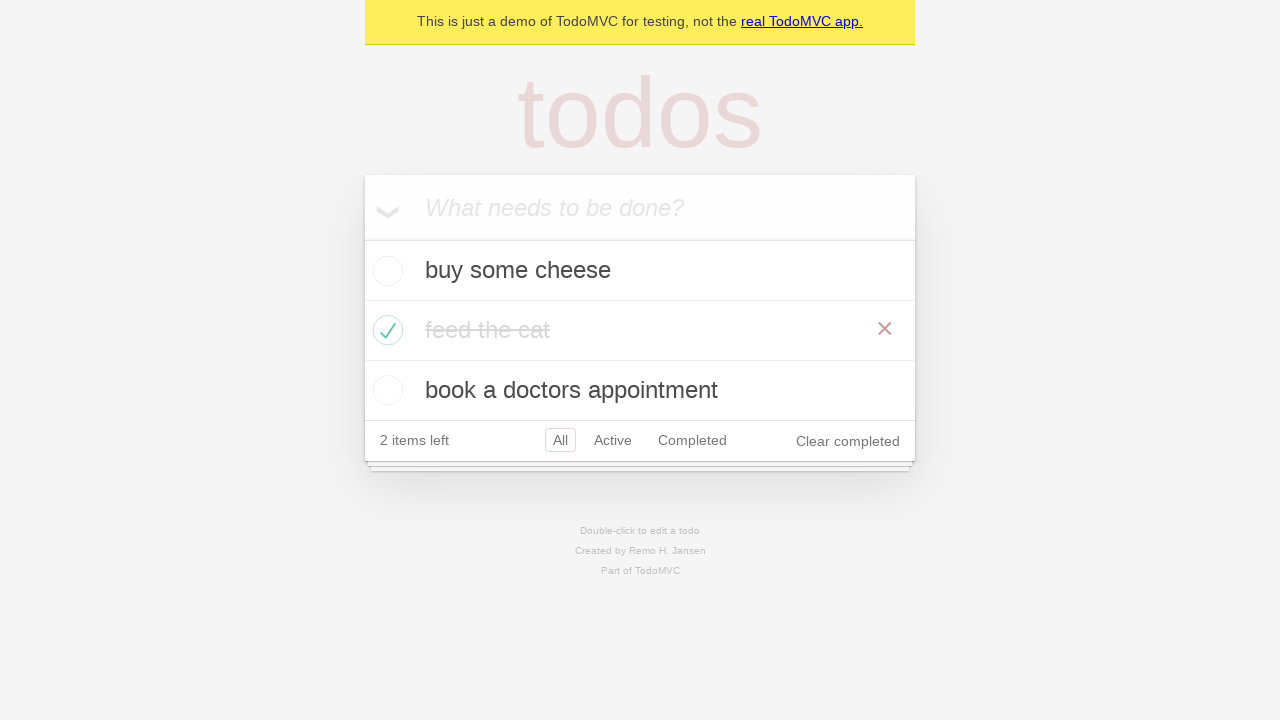

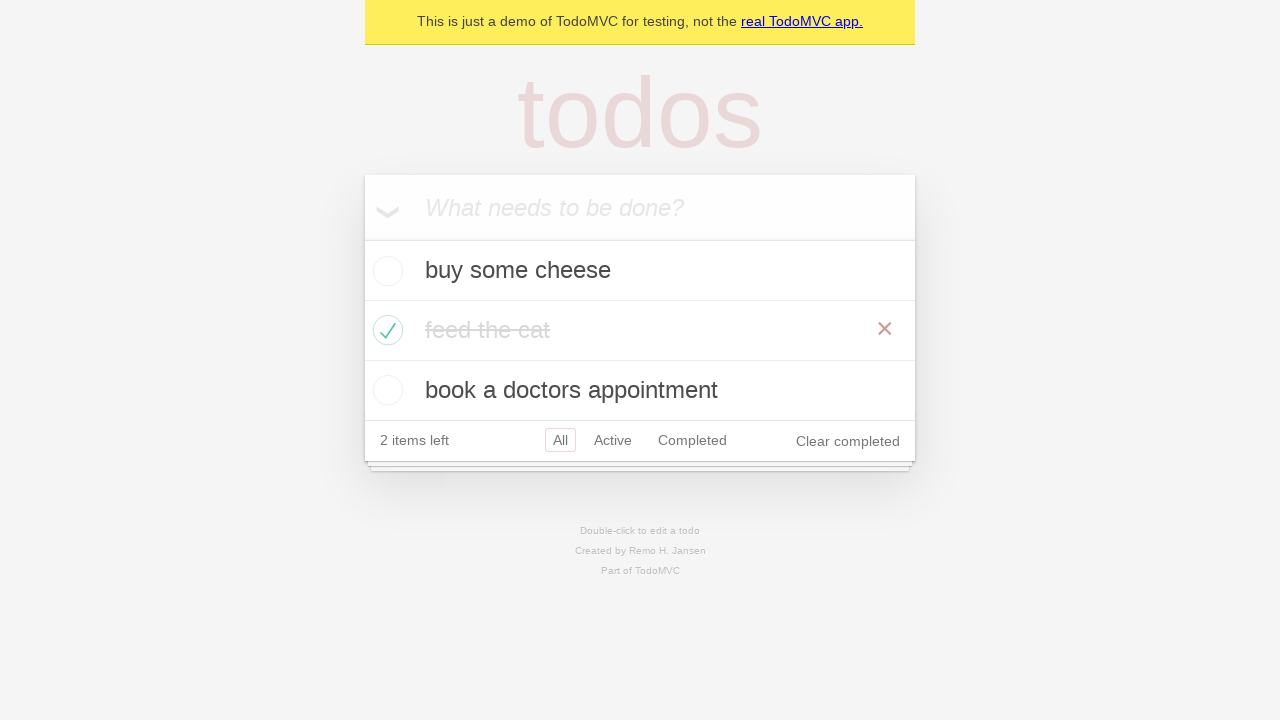